Simple browser test that navigates to the WCHT (Worthing Churches Homeless Projects) website and maximizes the window to verify the page loads successfully.

Starting URL: https://www.wcht.org.uk/

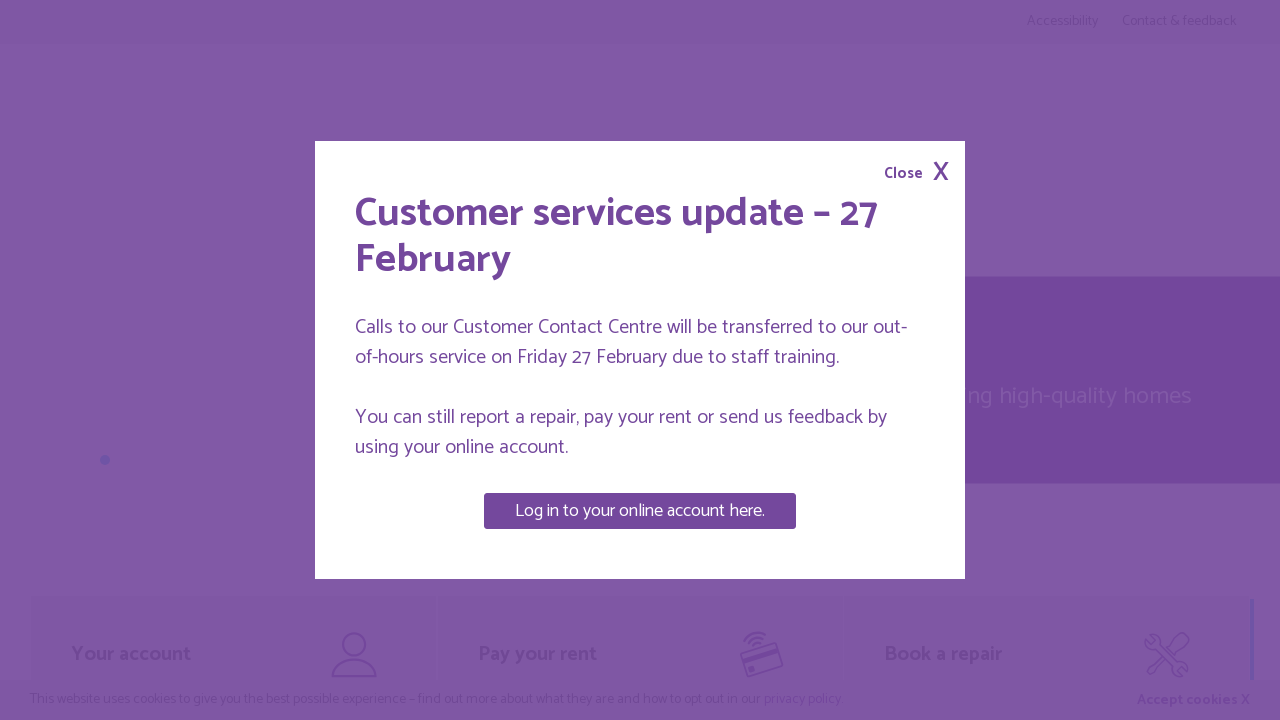

Set viewport size to 1920x1080 to maximize window
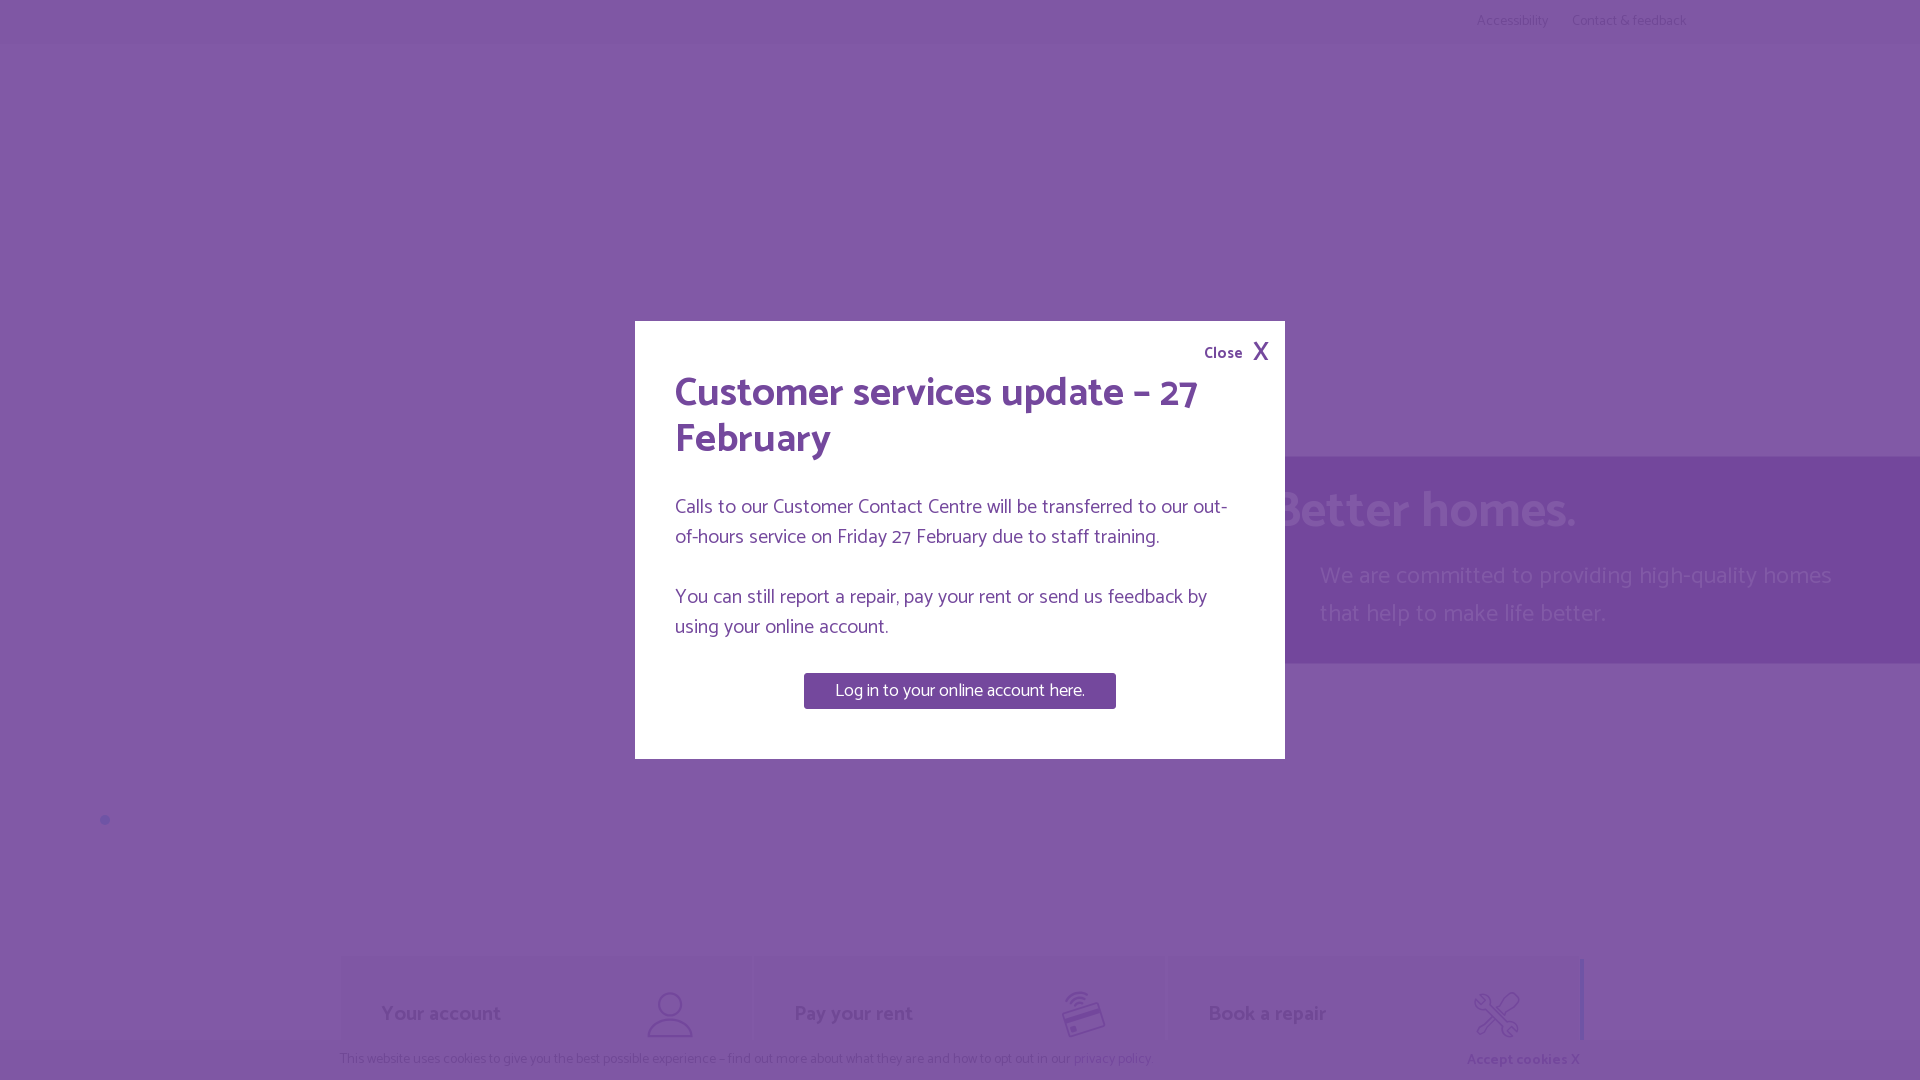

Waited for page DOM content to be loaded
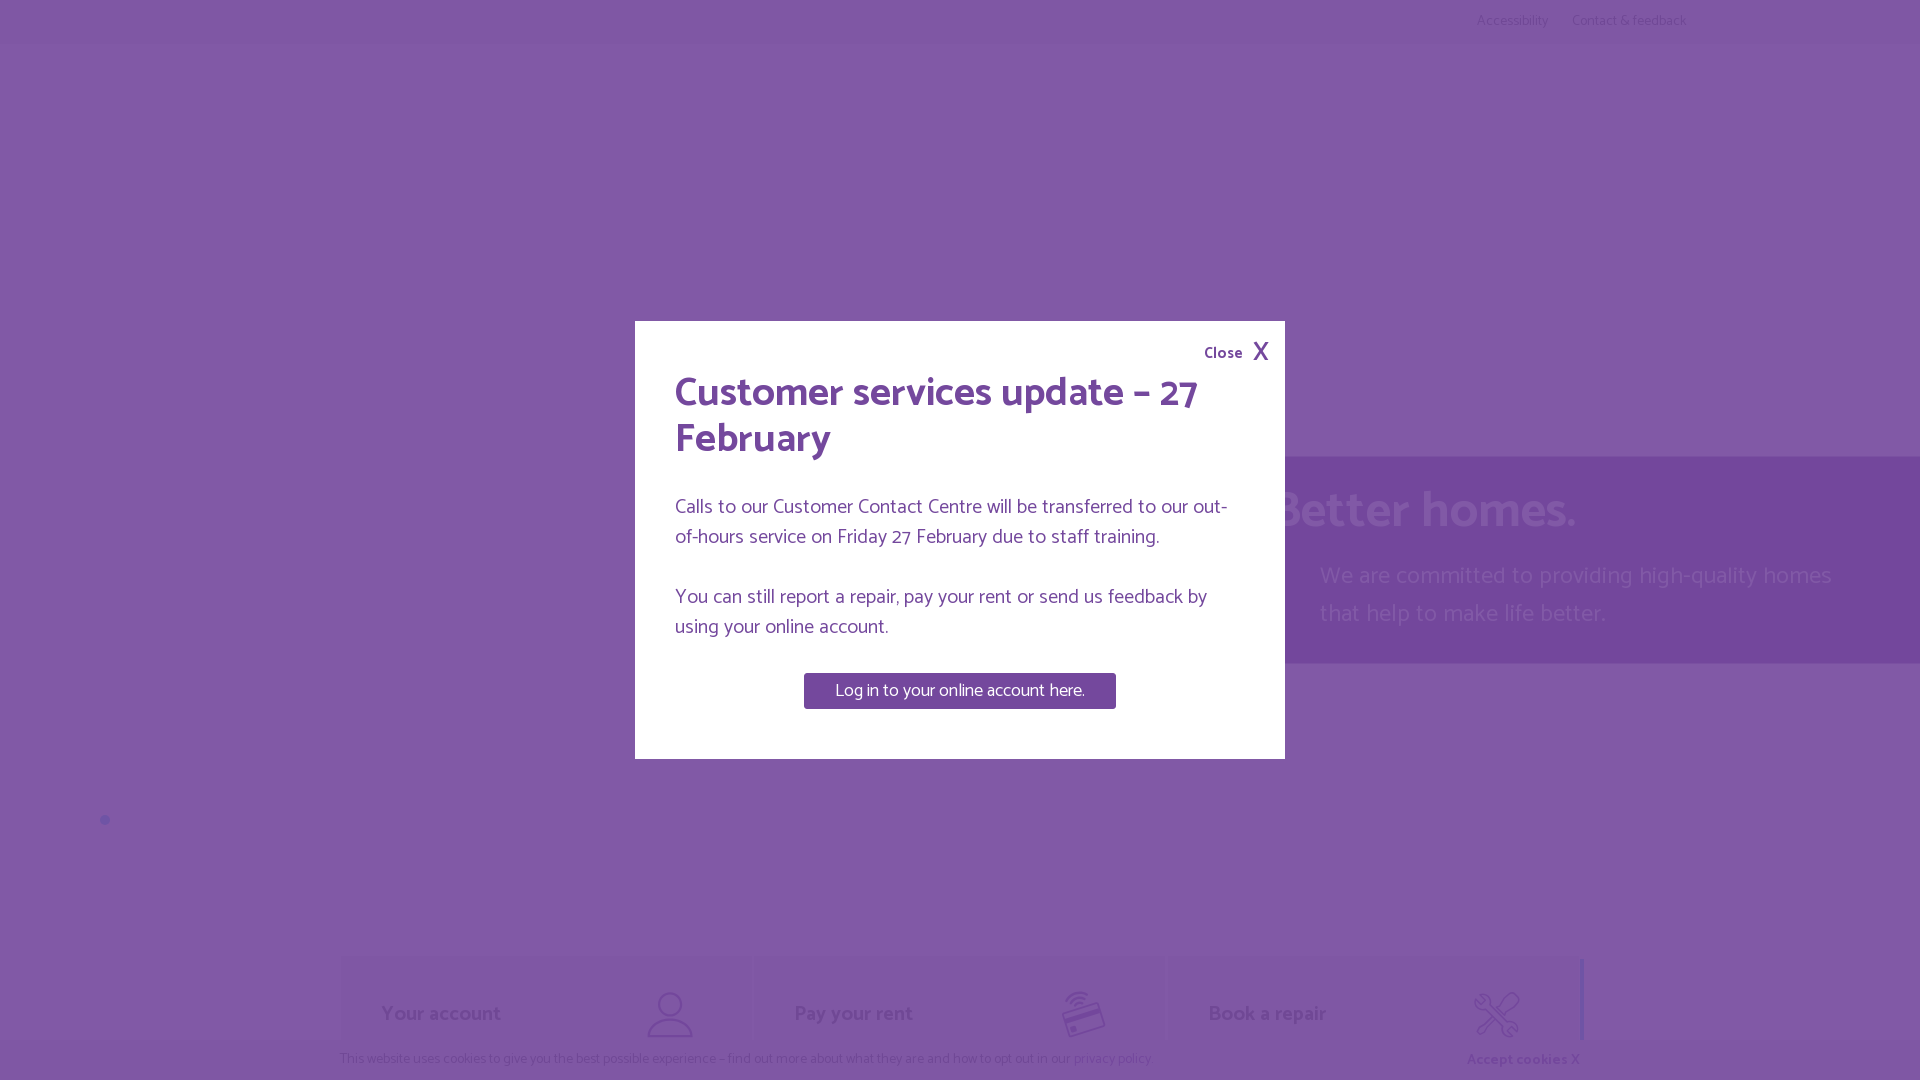

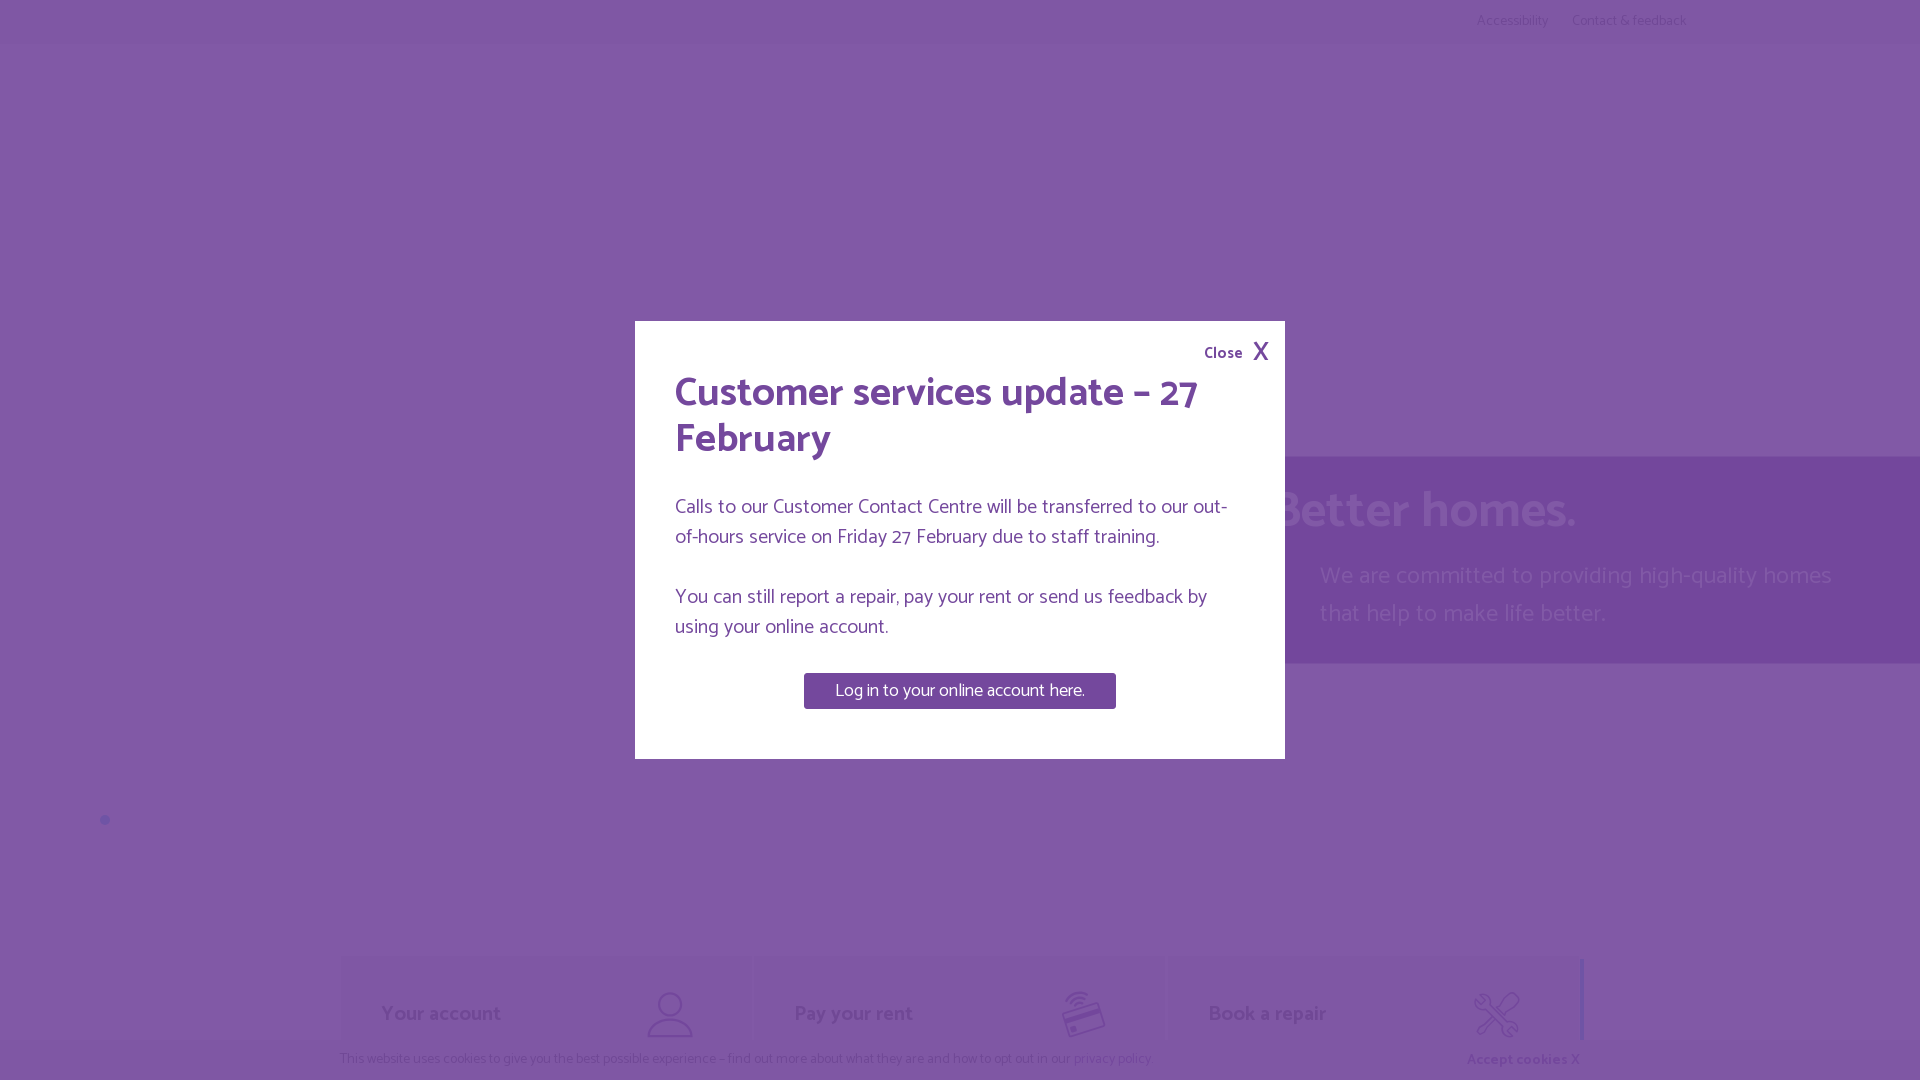